Tests alert handling by triggering a confirm alert dialog and accepting it

Starting URL: http://demo.automationtesting.in/Alerts.html

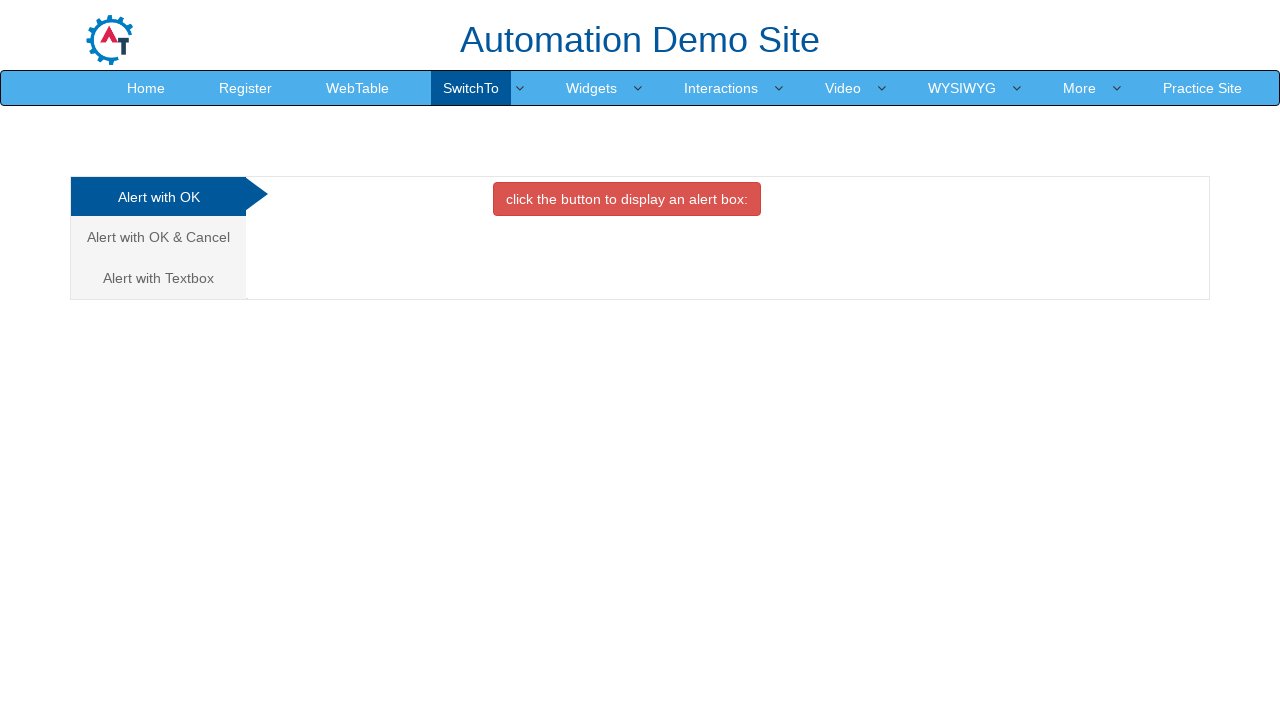

Clicked on 'Alert with OK & Cancel' tab at (158, 237) on xpath=//a[text()='Alert with OK & Cancel ']
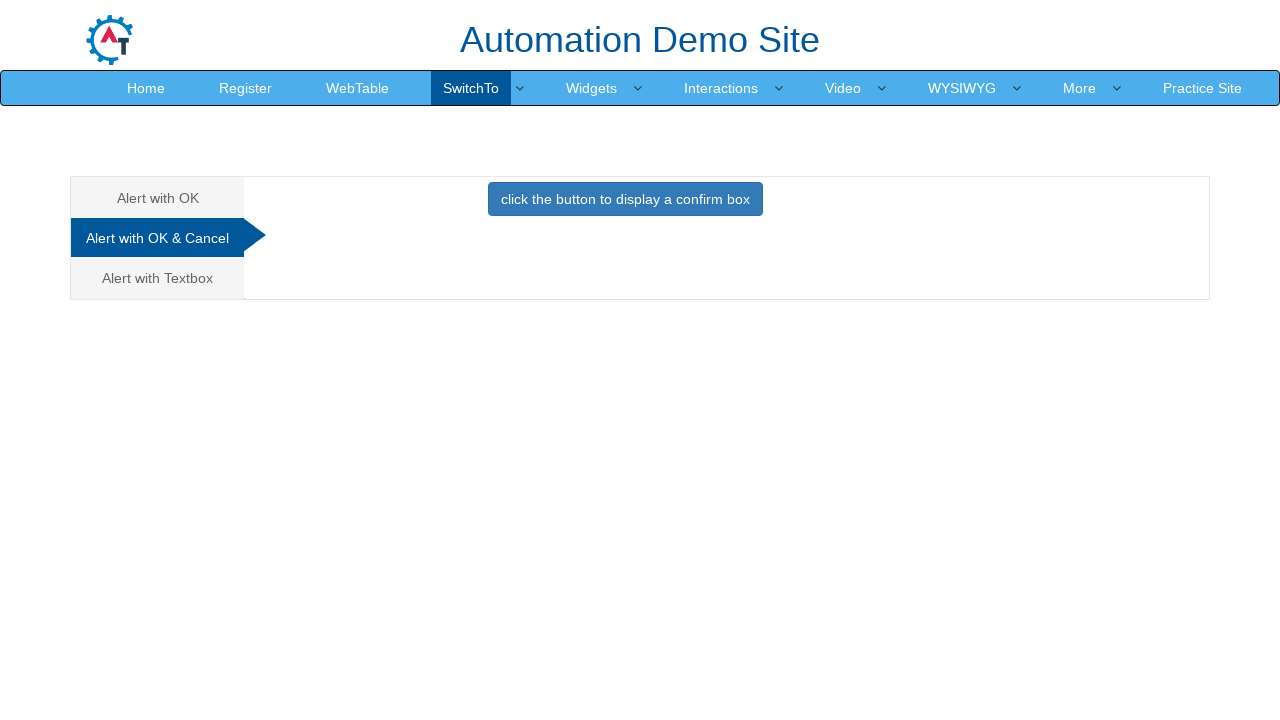

Clicked button to trigger confirm alert dialog at (625, 199) on xpath=//button[@class='btn btn-primary']
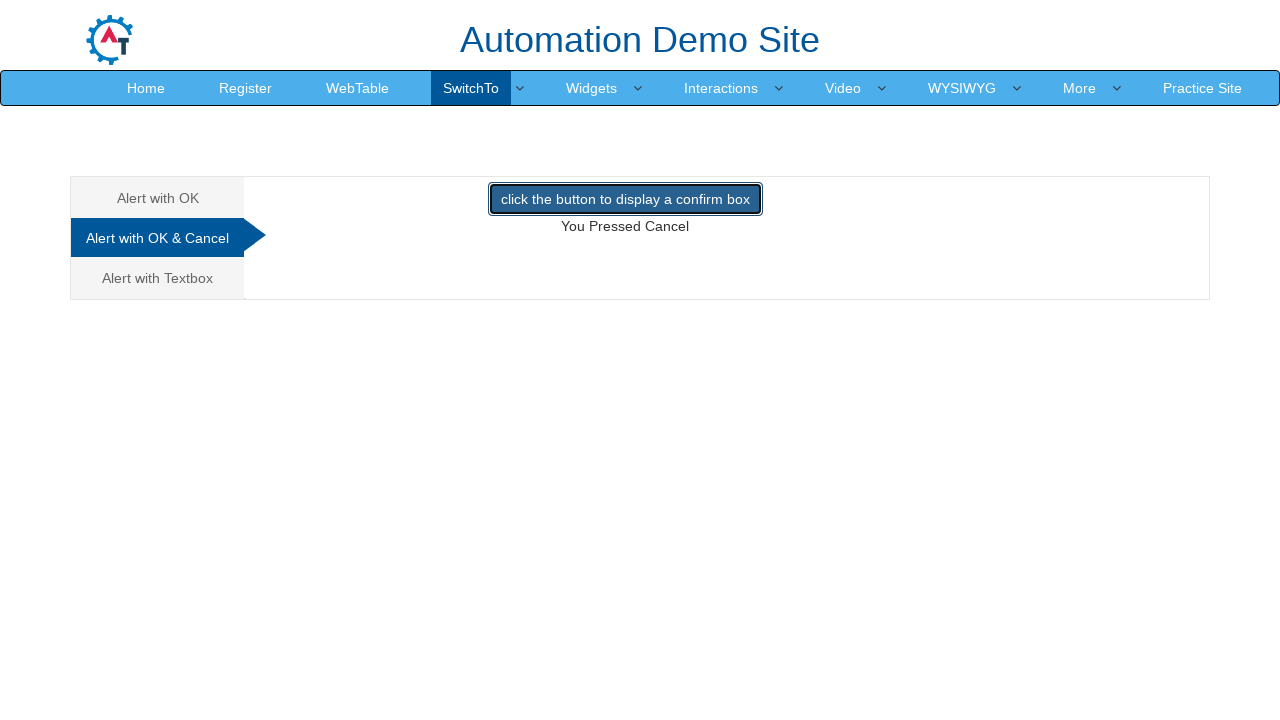

Set up dialog handler to accept confirm alert
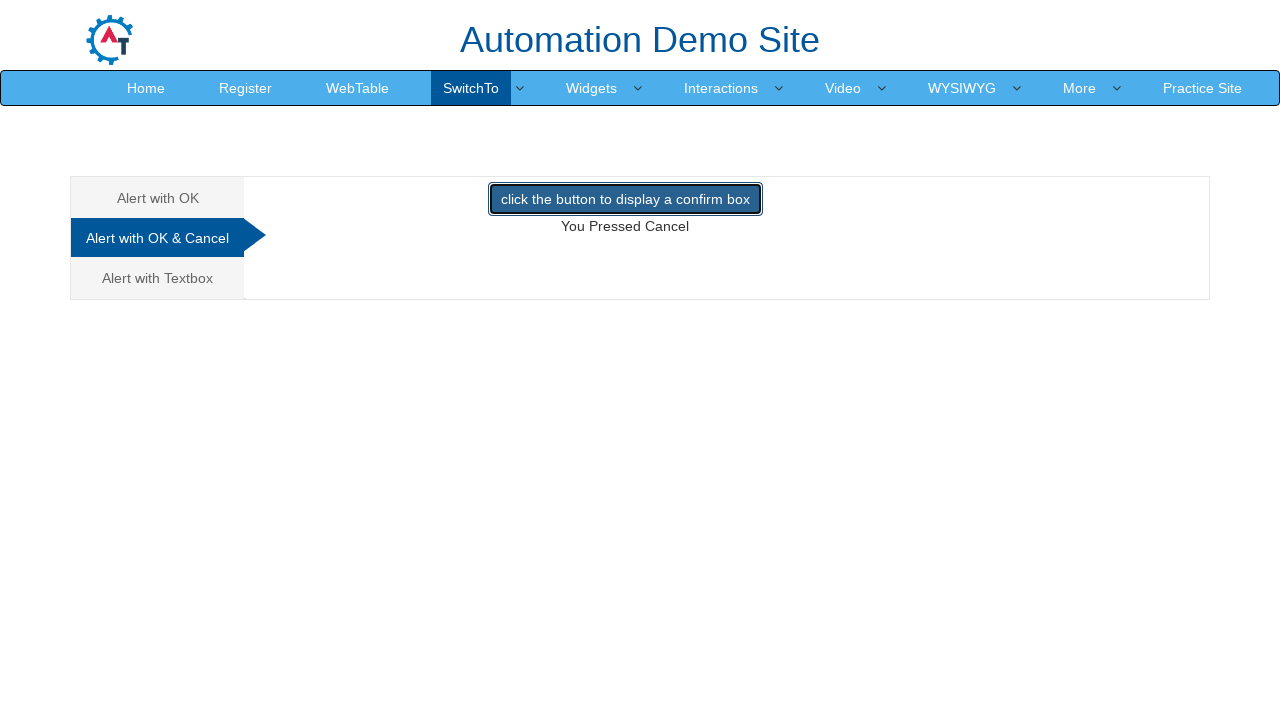

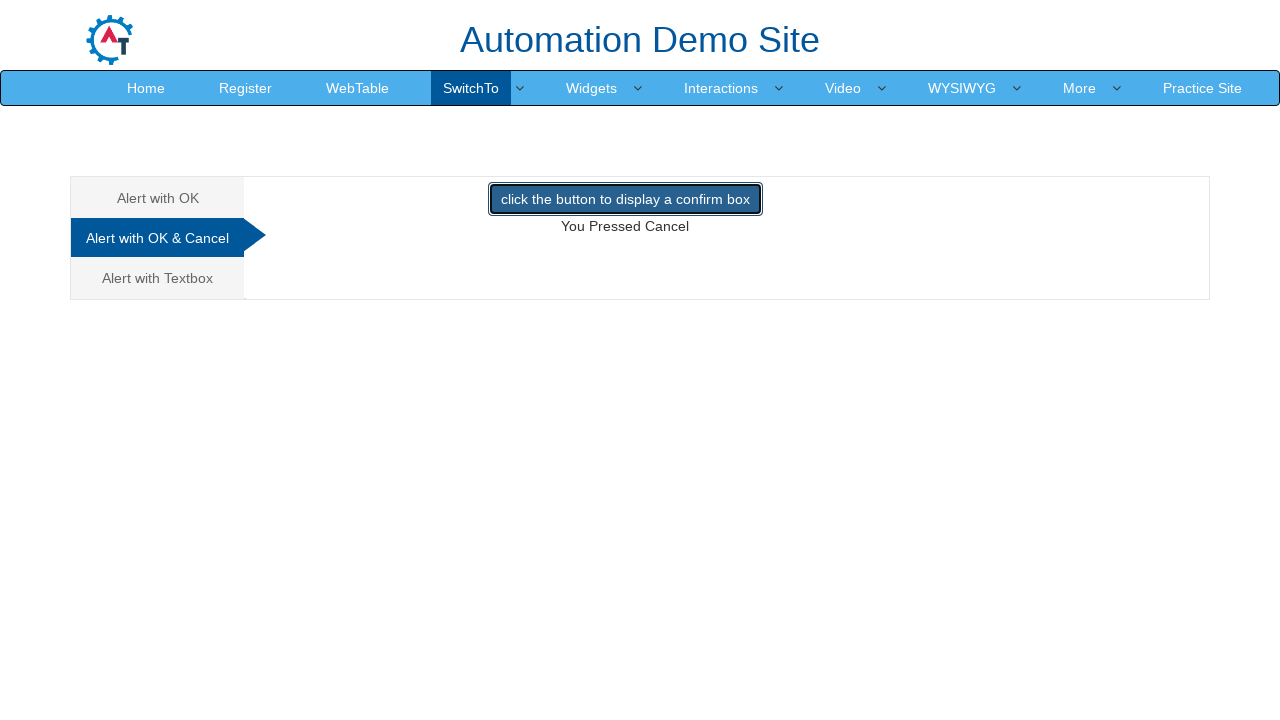